Tests the add/remove elements functionality by clicking the "Add Element" button 5 times to create 5 delete buttons, then verifies the delete buttons are present

Starting URL: http://the-internet.herokuapp.com/add_remove_elements/

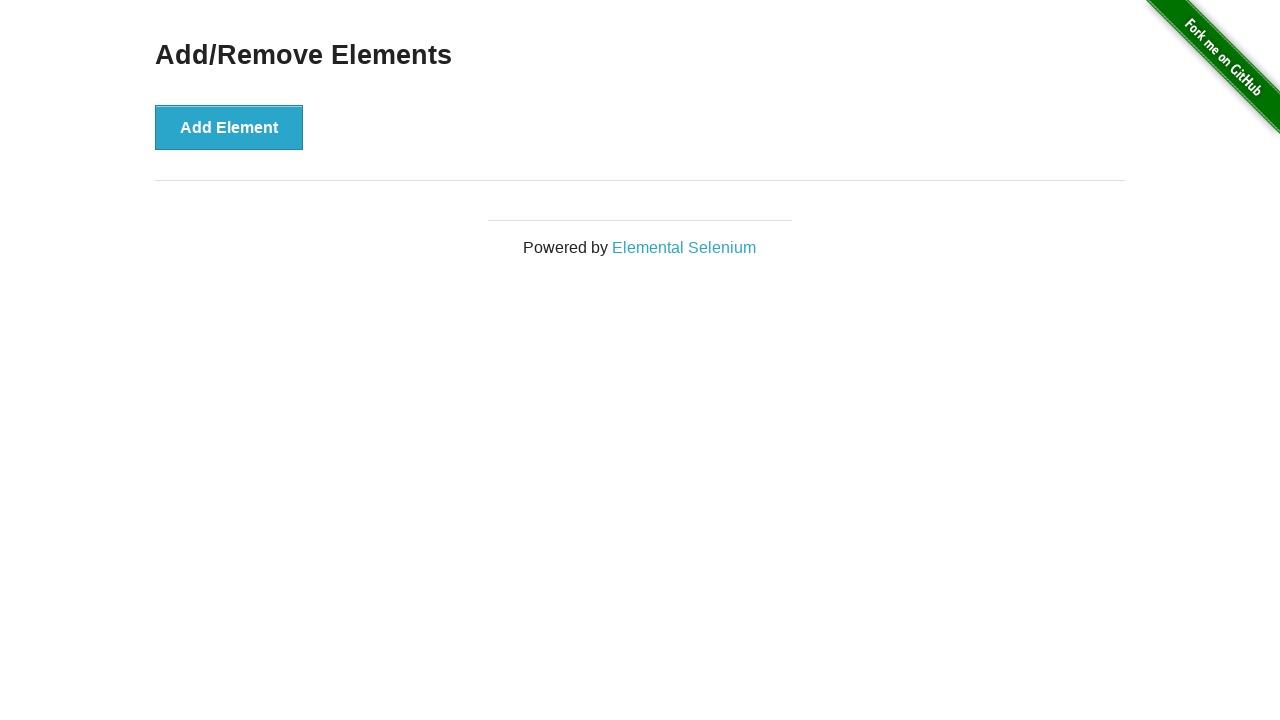

Navigated to add/remove elements page
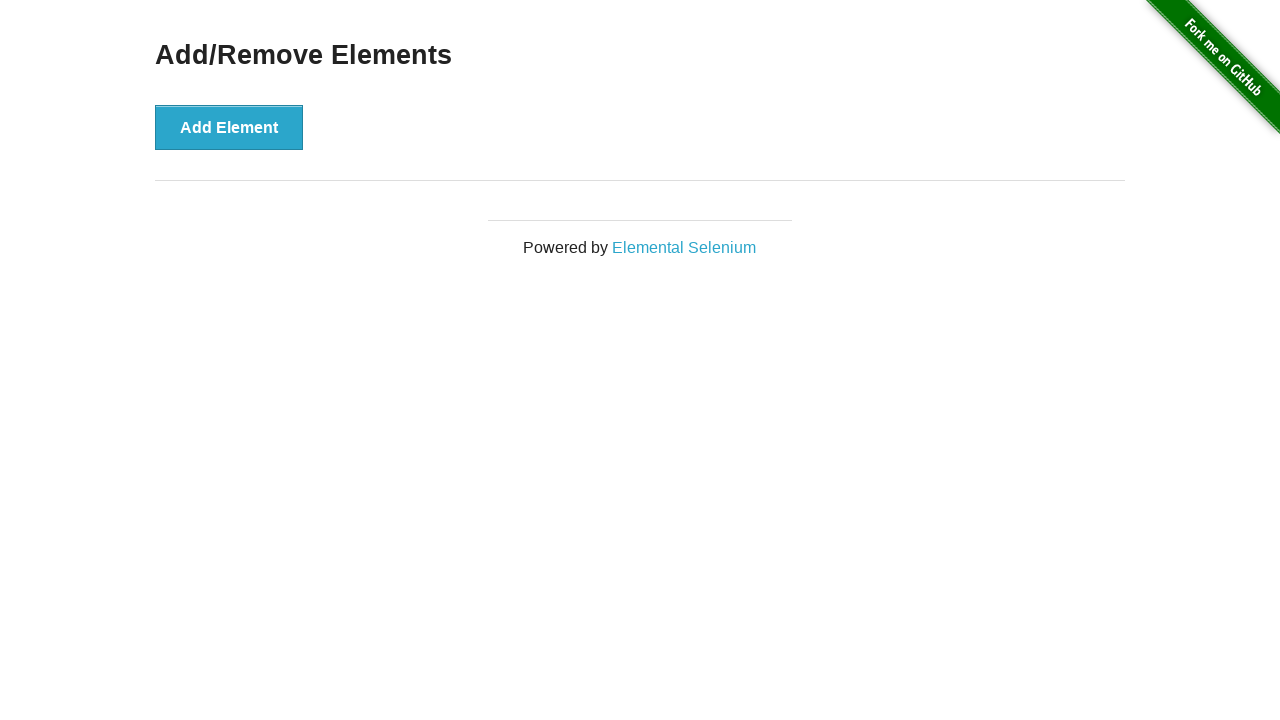

Clicked 'Add Element' button at (229, 127) on xpath=//button[text()='Add Element']
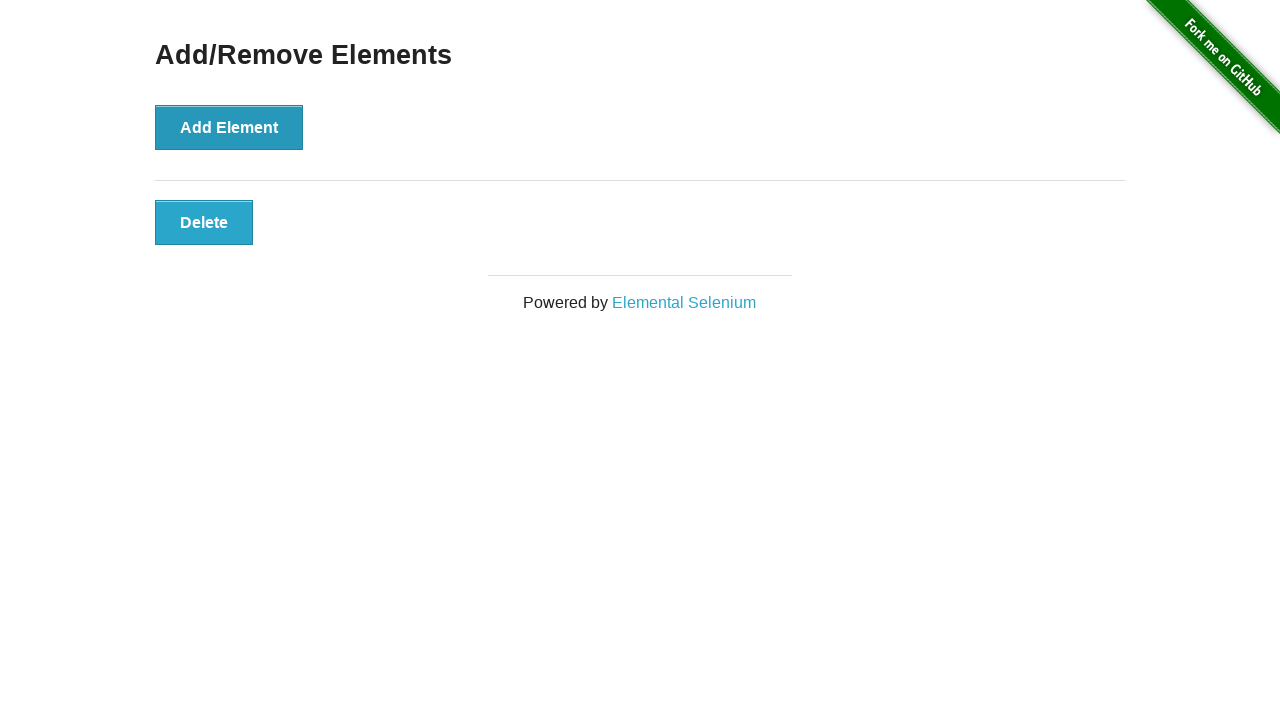

Clicked 'Add Element' button at (229, 127) on xpath=//button[text()='Add Element']
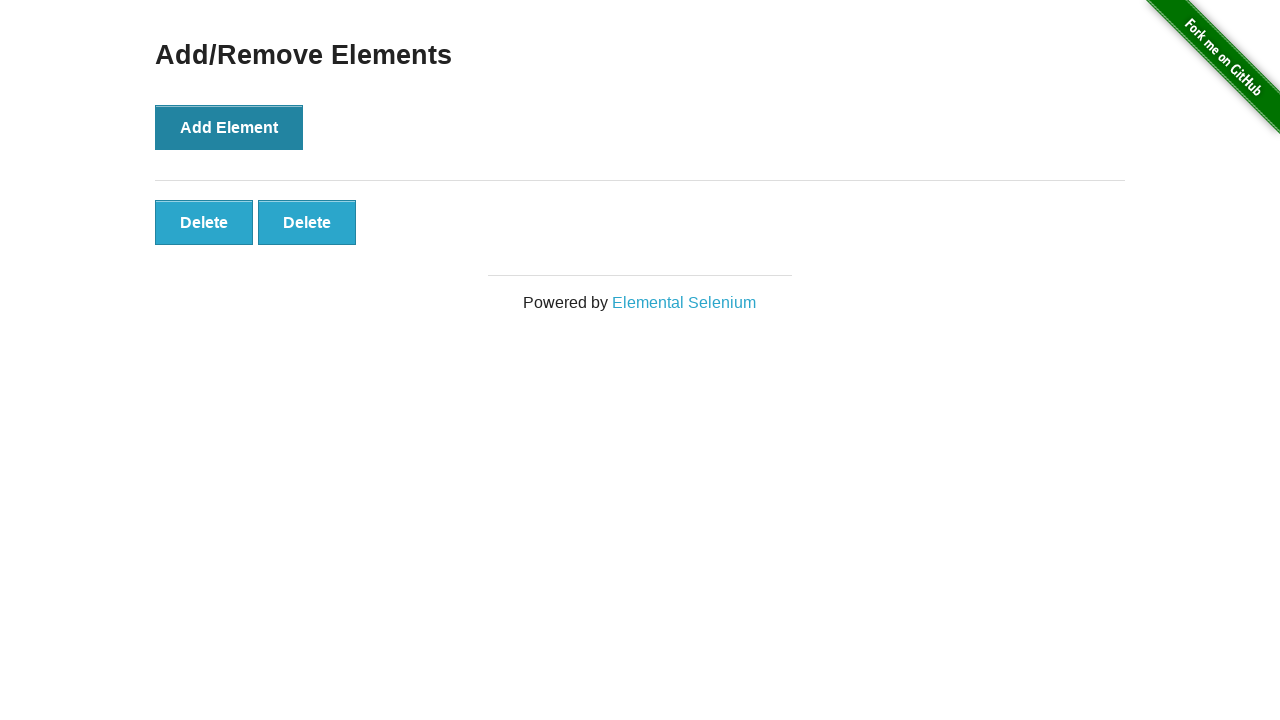

Clicked 'Add Element' button at (229, 127) on xpath=//button[text()='Add Element']
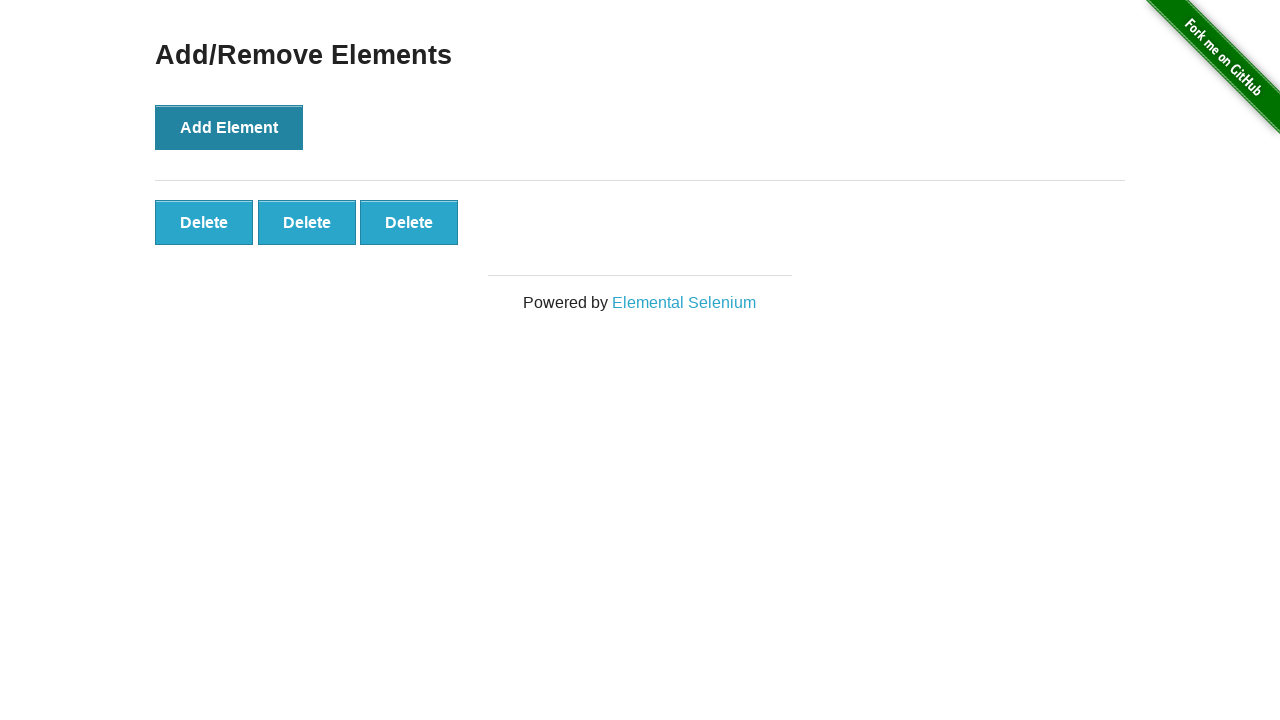

Clicked 'Add Element' button at (229, 127) on xpath=//button[text()='Add Element']
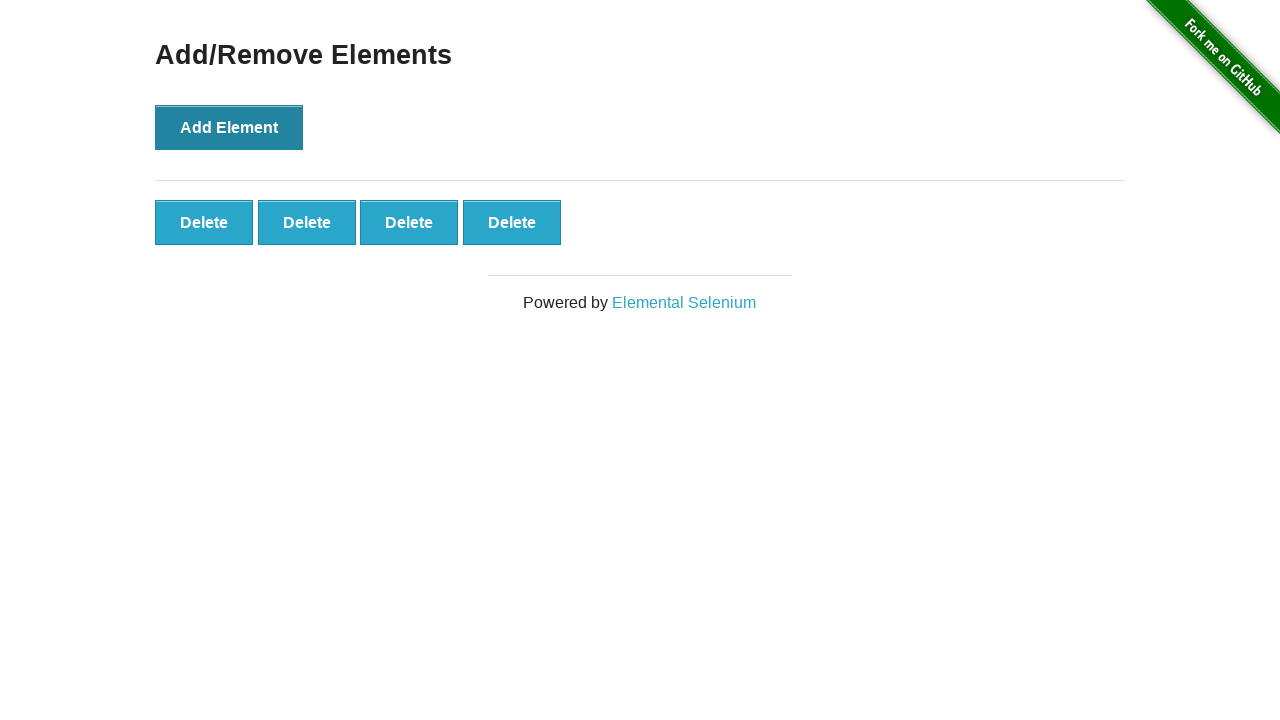

Clicked 'Add Element' button at (229, 127) on xpath=//button[text()='Add Element']
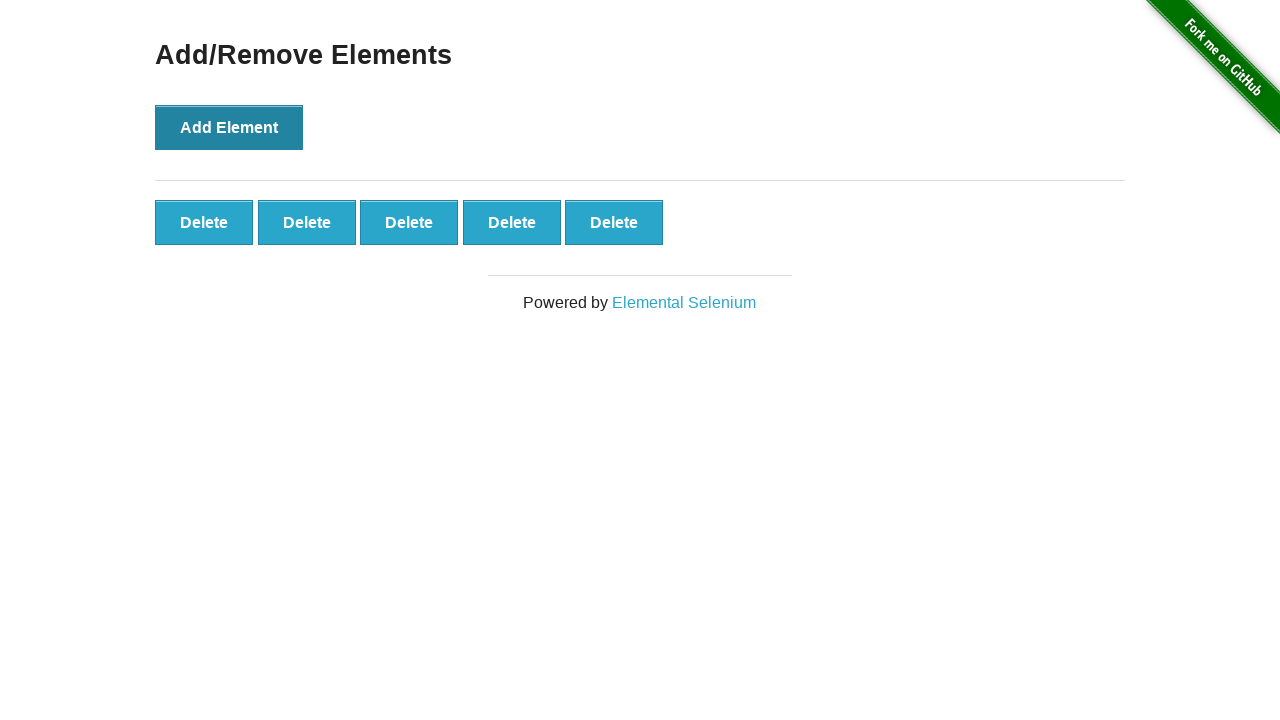

Delete buttons appeared on the page
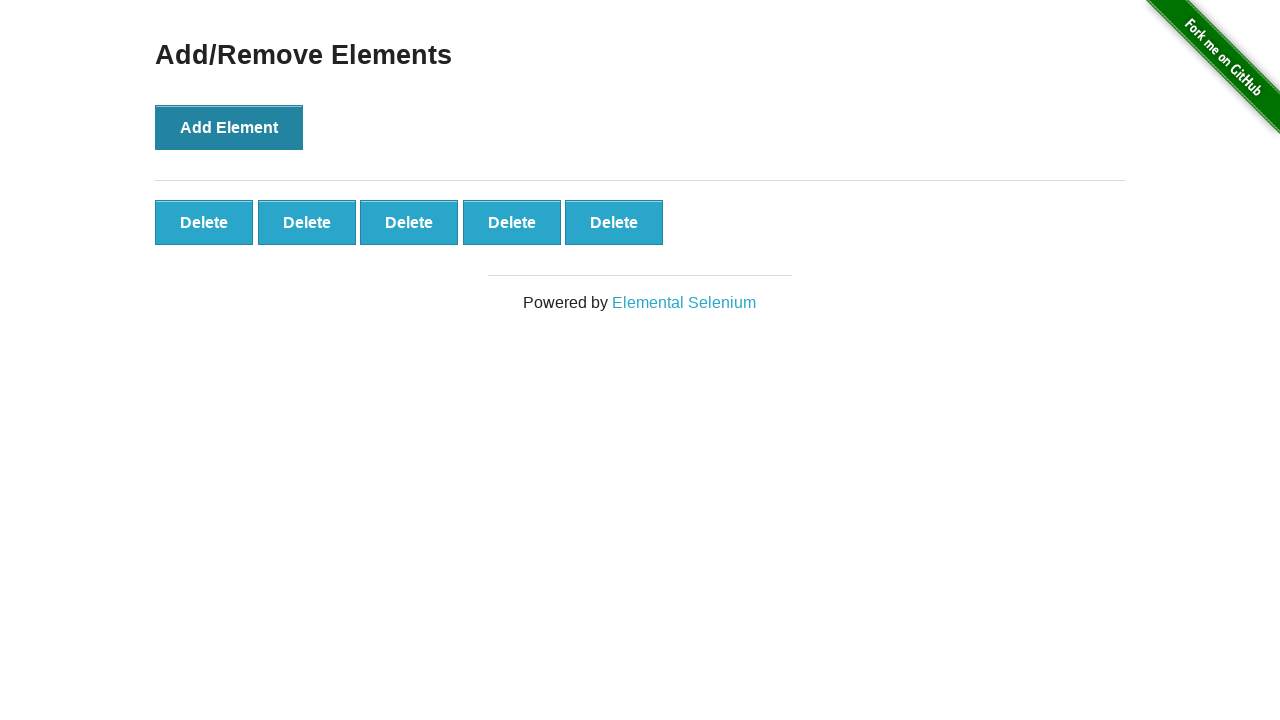

Verified that 5 delete buttons were created
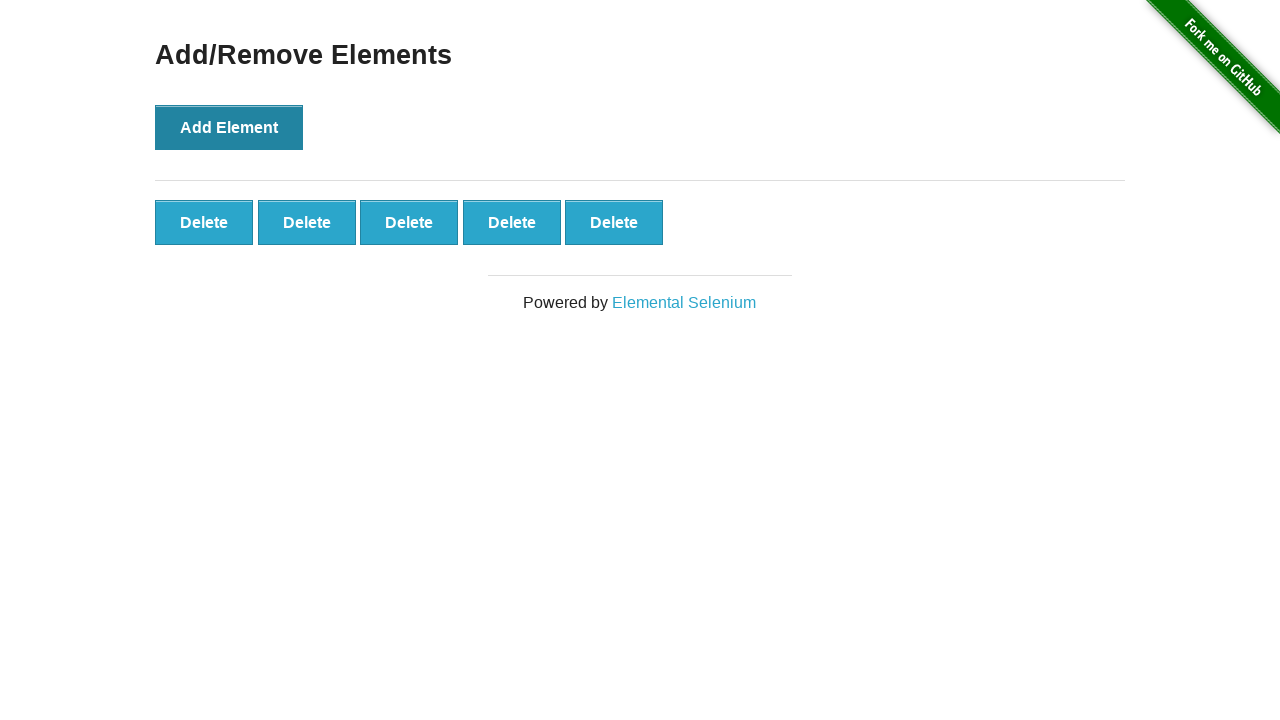

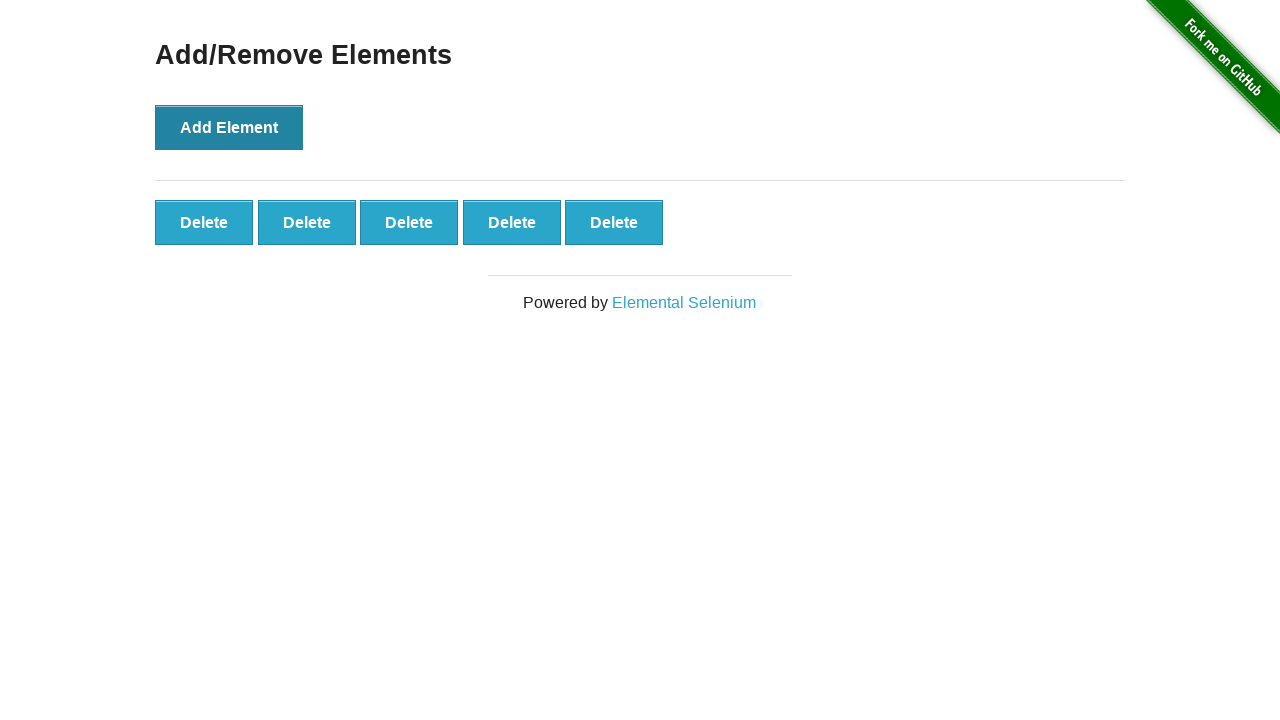